Tests keyboard interactions on a registration form by using SHIFT key modifier to type text in uppercase into the name field

Starting URL: http://demo.automationtesting.in/Register.html

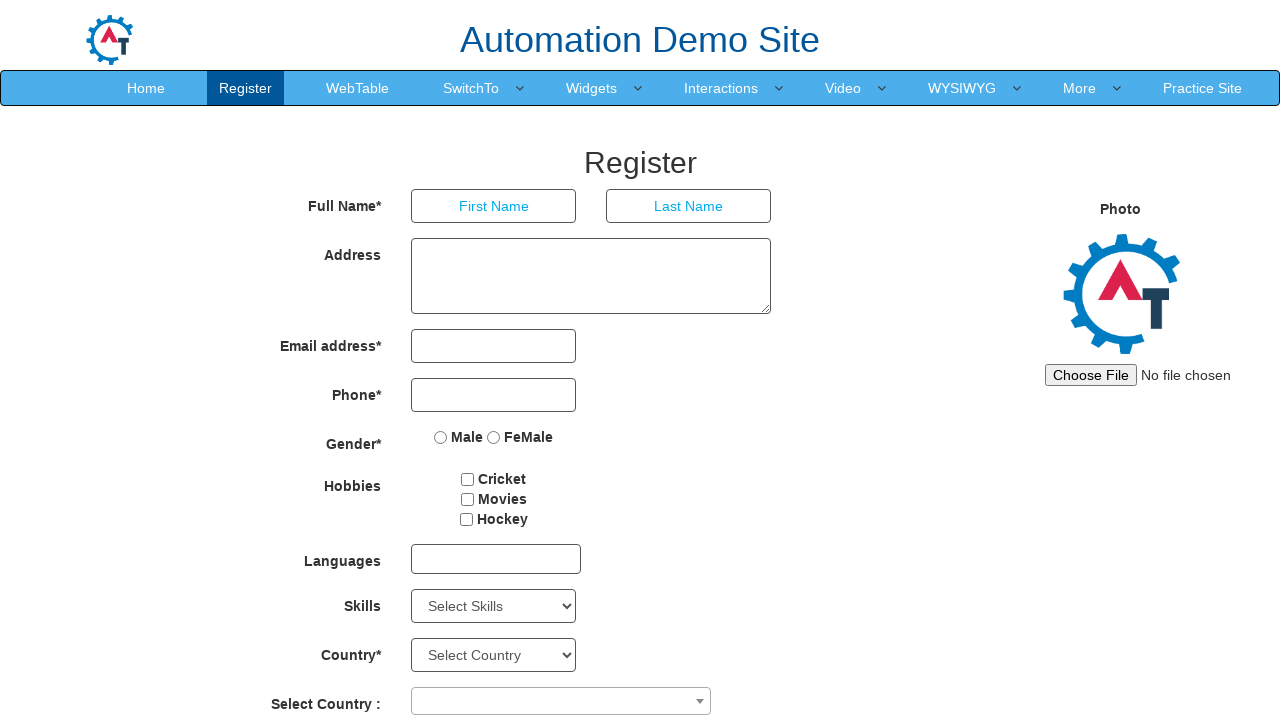

Located the name input field on the registration form
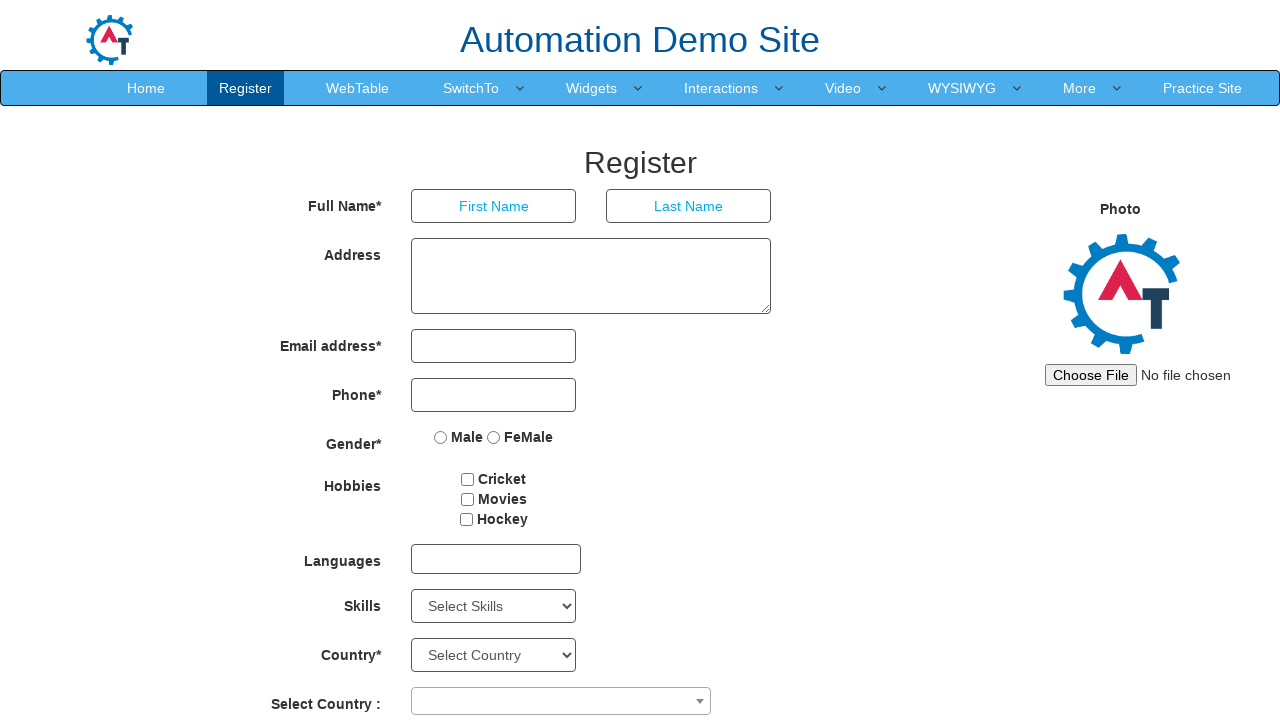

Pressed Shift+J to type uppercase 'J' on xpath=//*[@id='basicBootstrapForm']/div[1]/div[2]/input
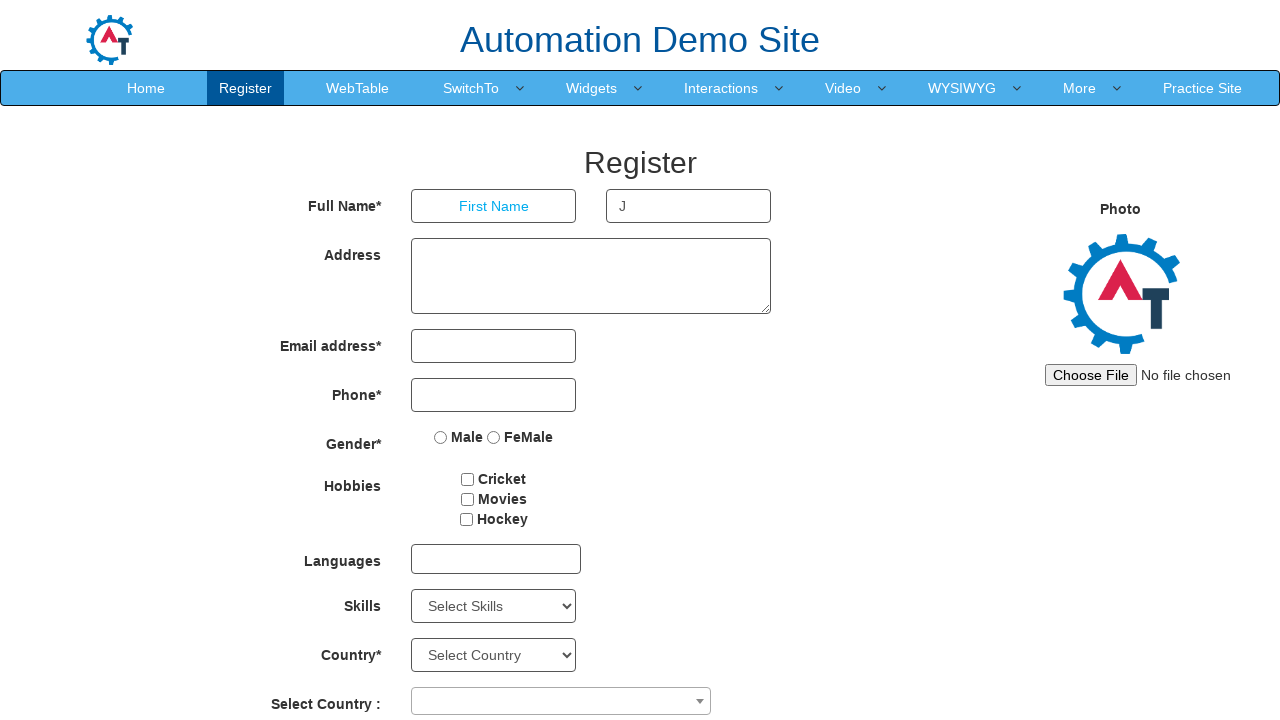

Pressed Shift+A to type uppercase 'A' on xpath=//*[@id='basicBootstrapForm']/div[1]/div[2]/input
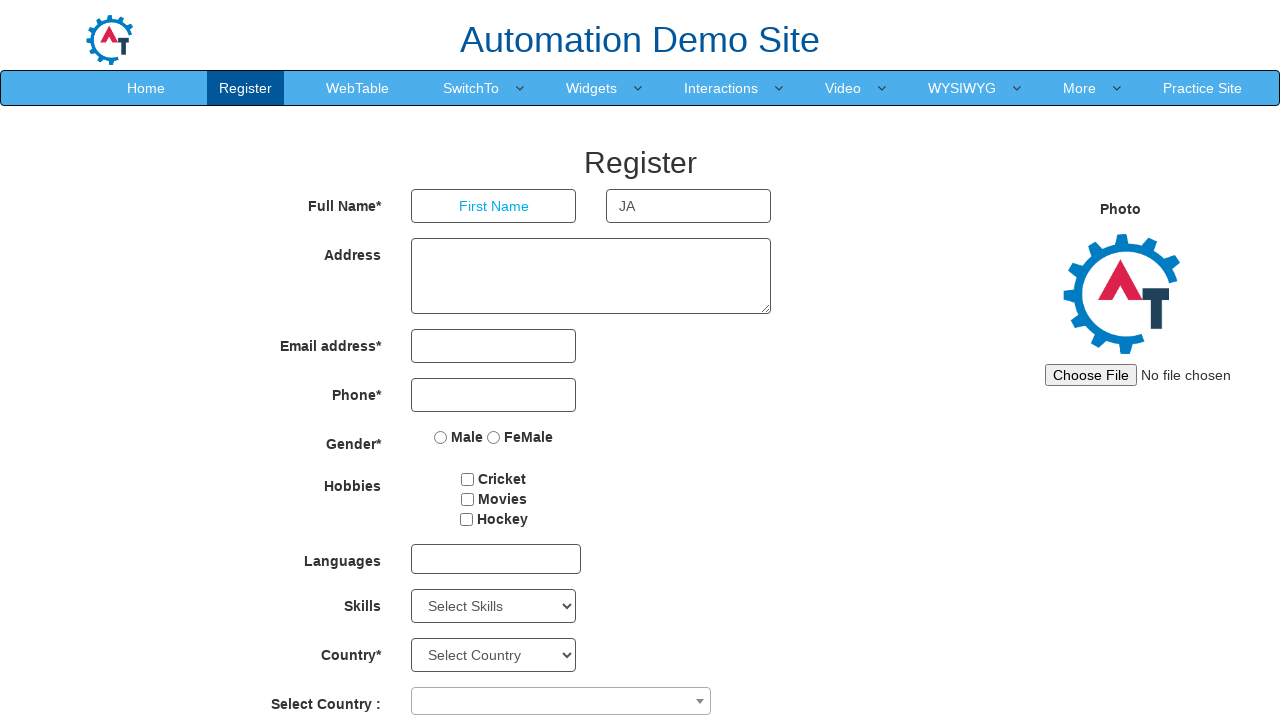

Pressed Shift+N to type uppercase 'N' on xpath=//*[@id='basicBootstrapForm']/div[1]/div[2]/input
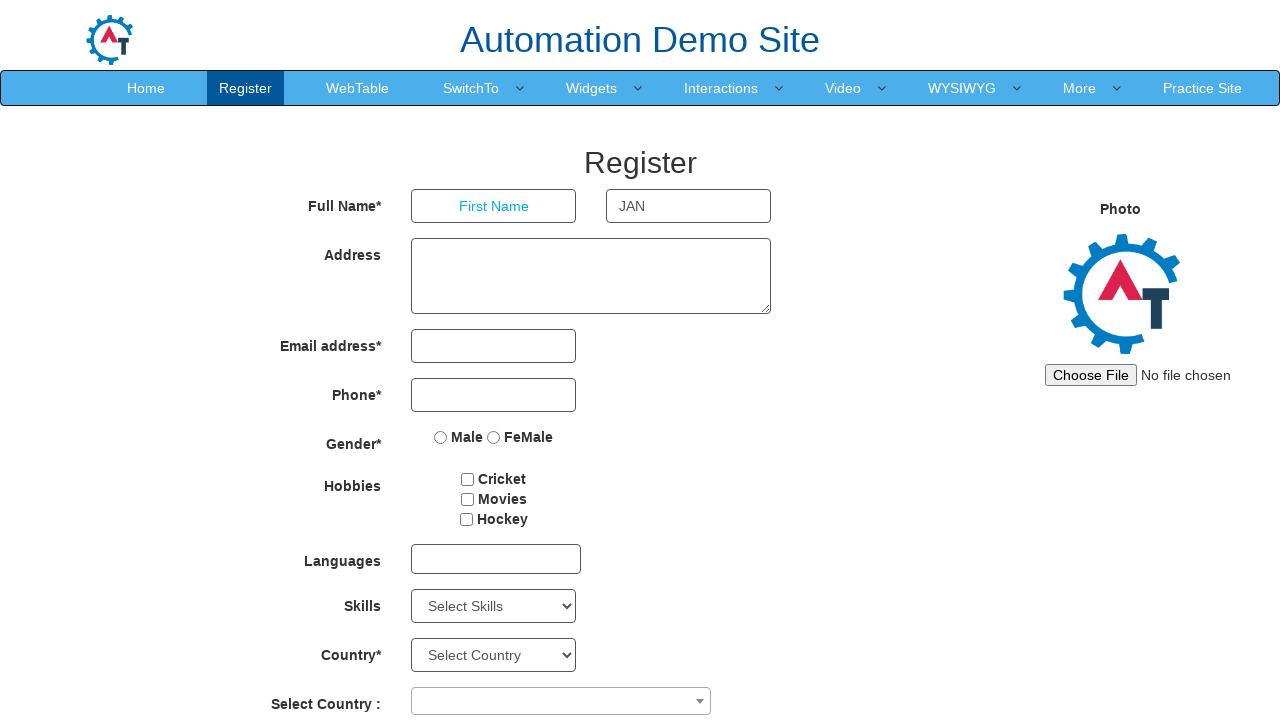

Pressed Shift+A to type uppercase 'A', completing 'JANA' in the name field on xpath=//*[@id='basicBootstrapForm']/div[1]/div[2]/input
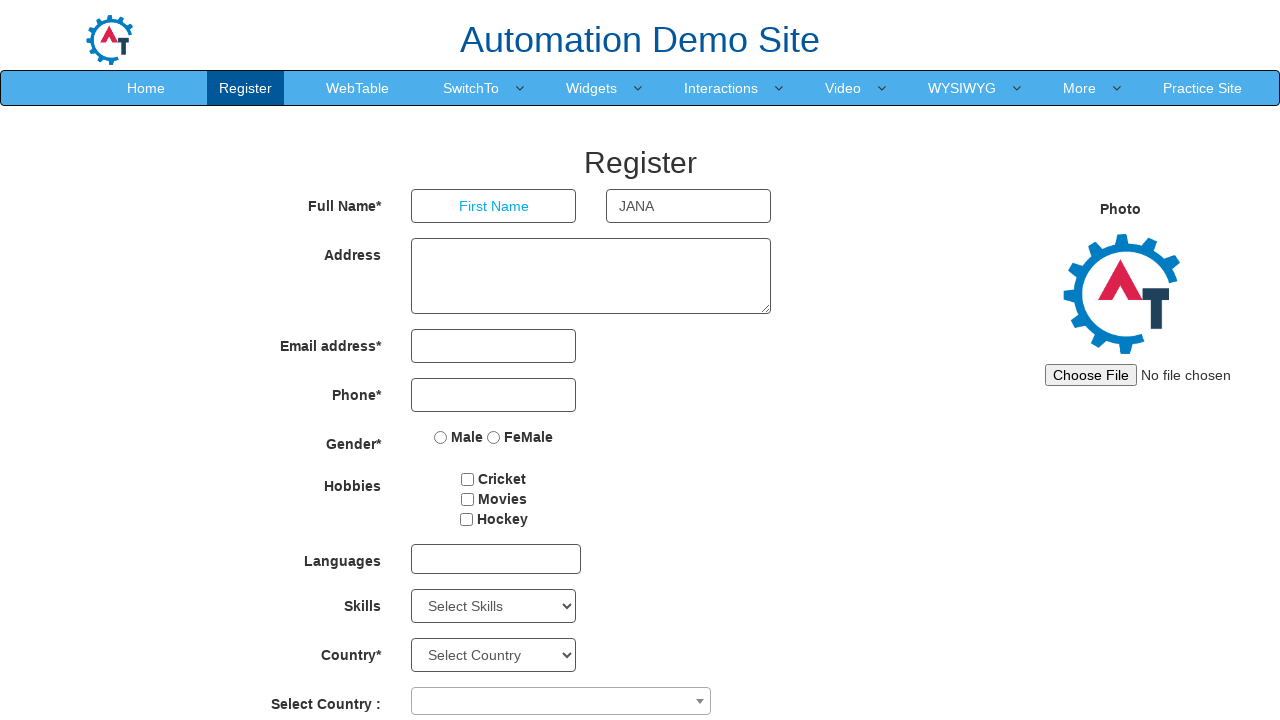

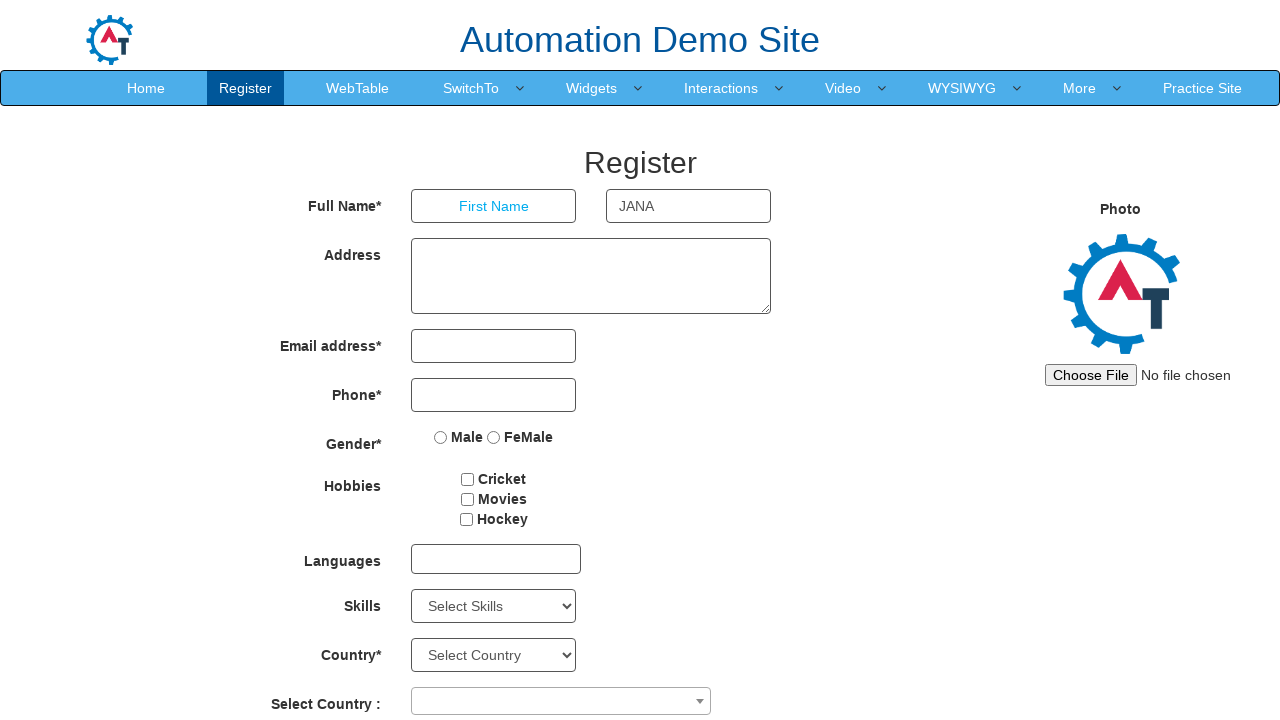